Tests dropdown selection functionality on a dummy ticket booking form by clicking a dropdown and selecting "Prefer not to say" option

Starting URL: https://www.dummyticket.com/dummy-ticket-for-visa-application/

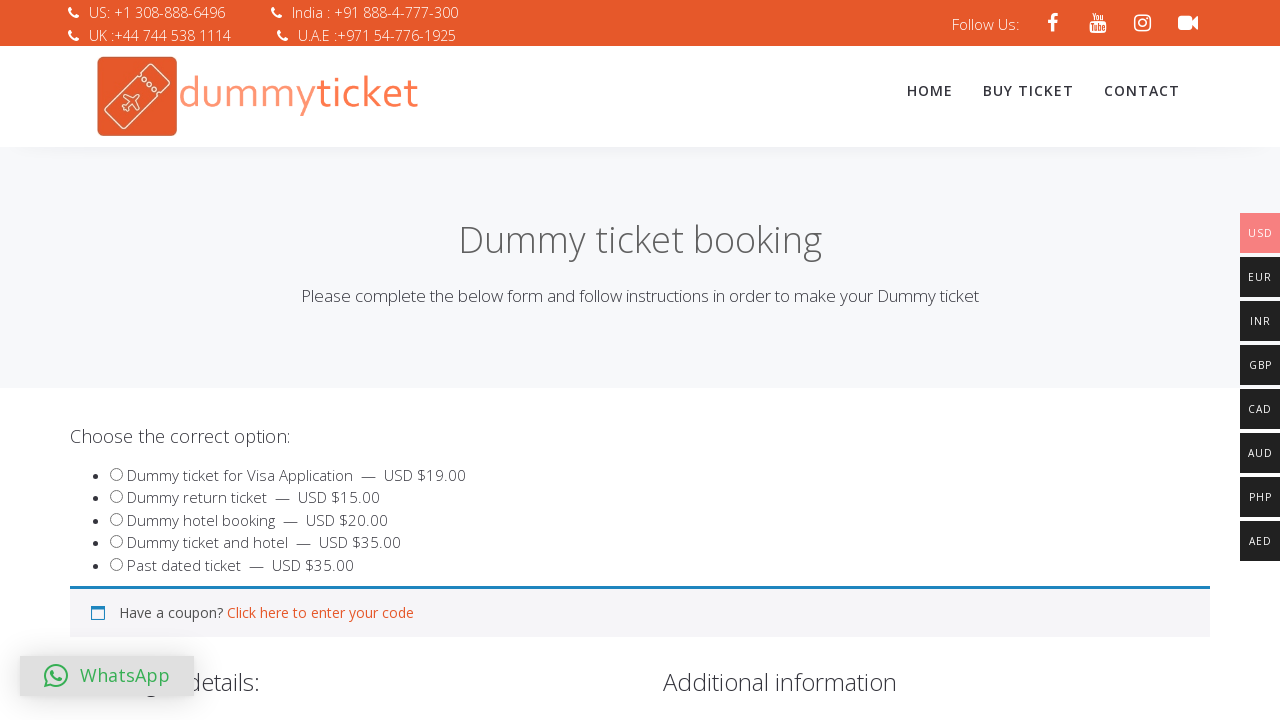

Clicked dropdown to open reason selection menu at (344, 360) on span#select2-reasondummy-container
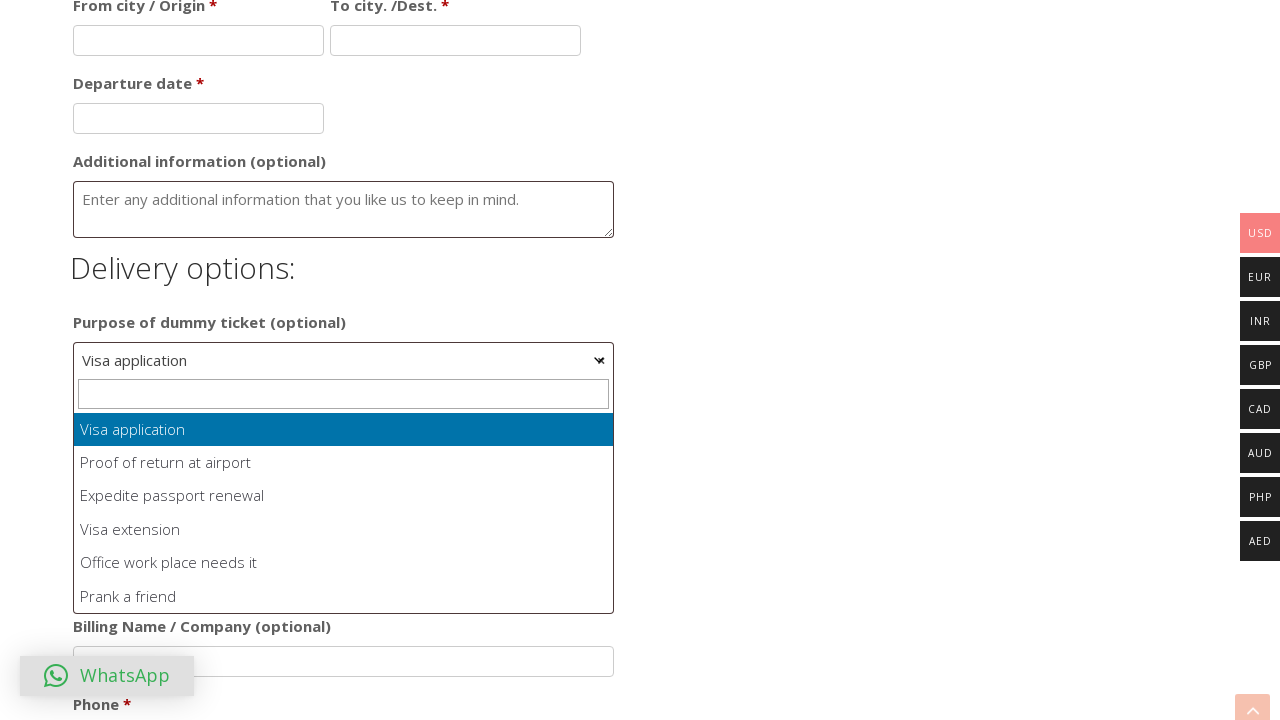

Dropdown options loaded and are visible
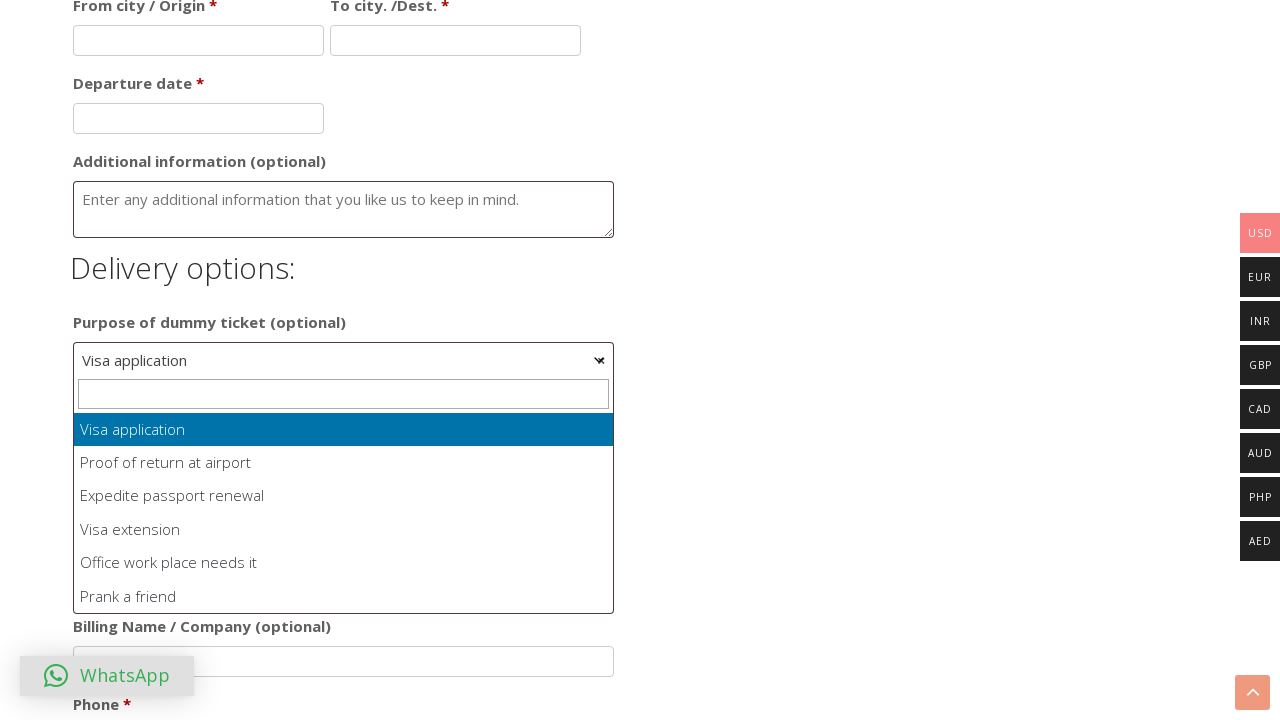

Selected 'Prefer not to say' option from dropdown at (344, 562) on ul#select2-reasondummy-results li:has-text('Prefer not to say')
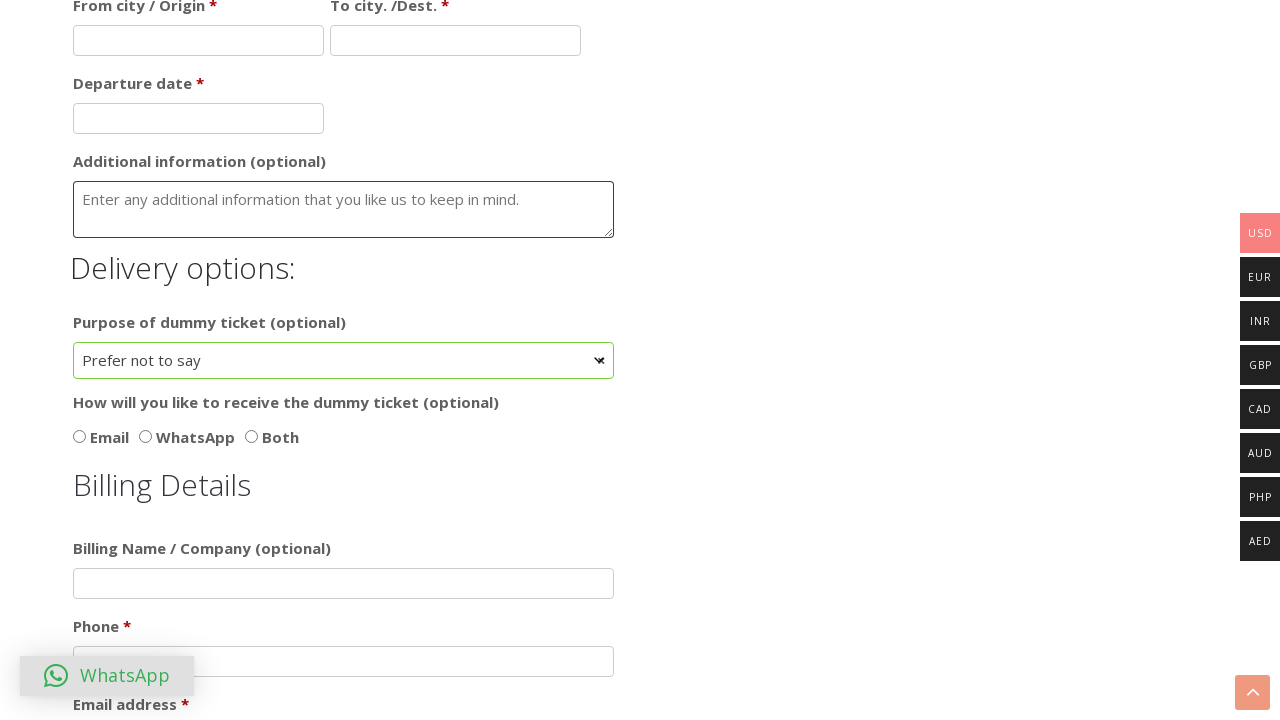

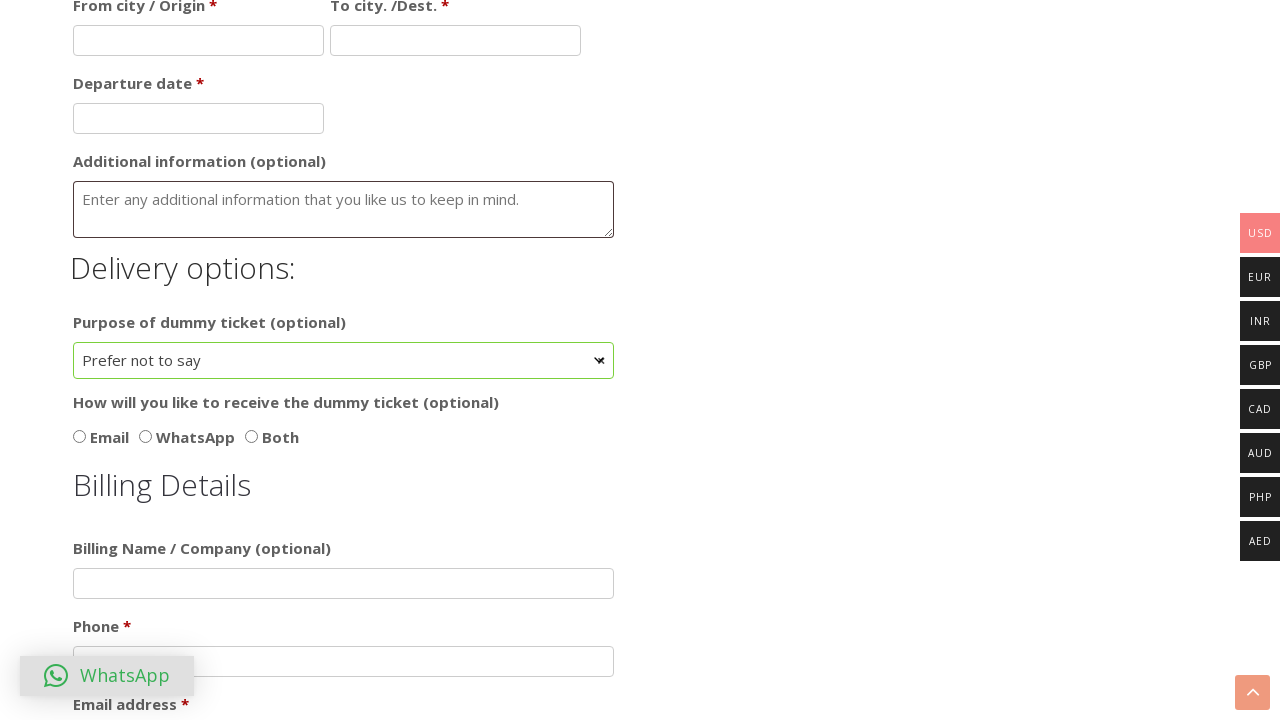